Tests JavaScript confirm dialog by clicking the confirm button and dismissing it

Starting URL: https://the-internet.herokuapp.com/javascript_alerts

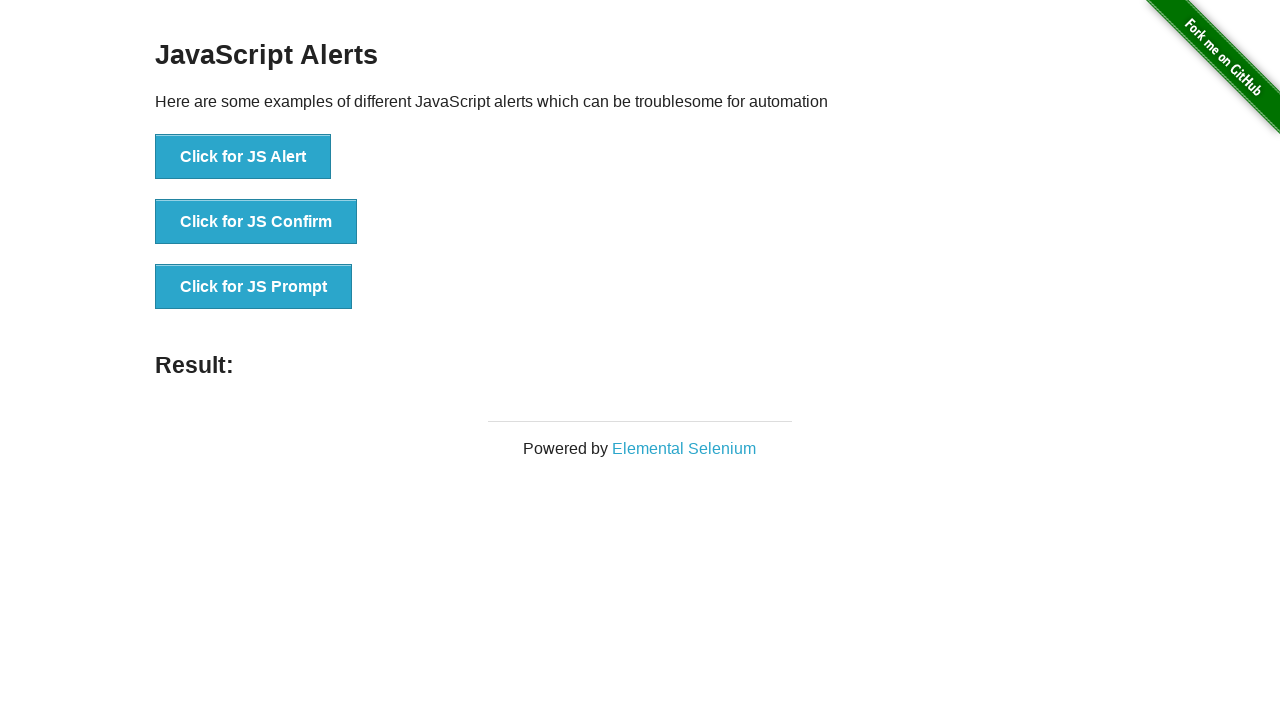

Clicked JS Confirm button to trigger confirm dialog at (256, 222) on button[onclick='jsConfirm()']
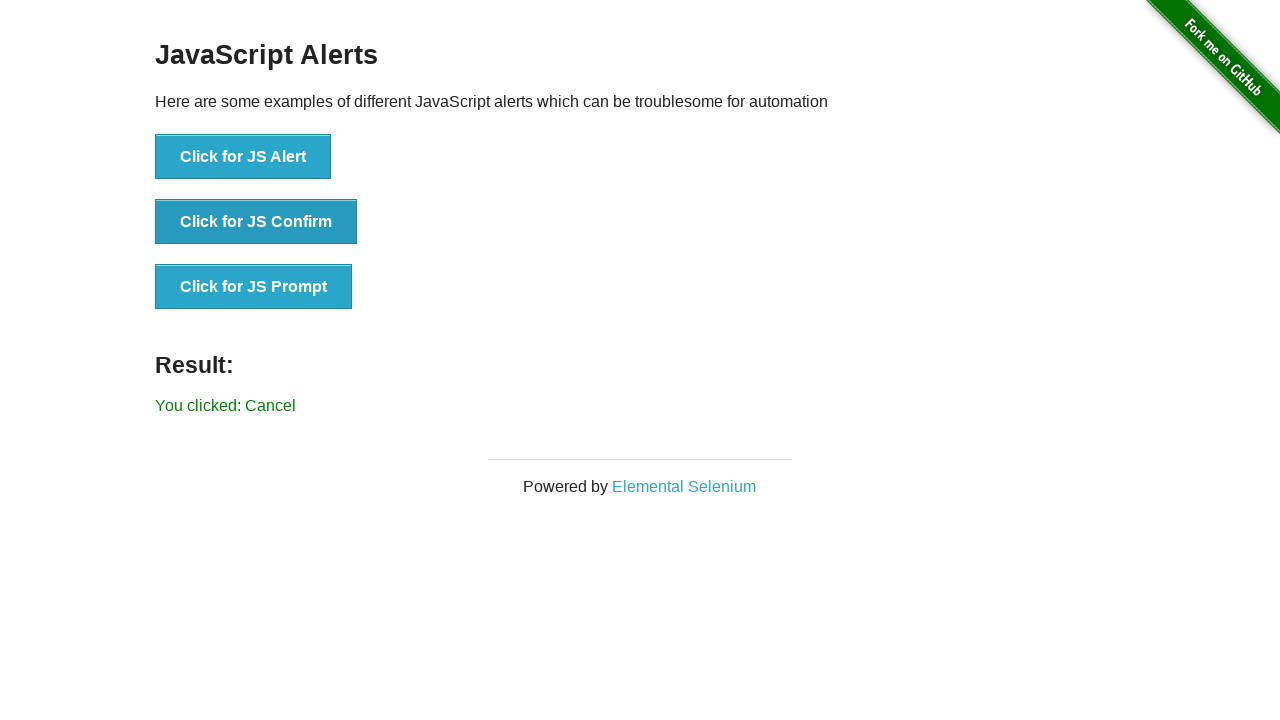

Set up dialog handler to dismiss the confirm dialog
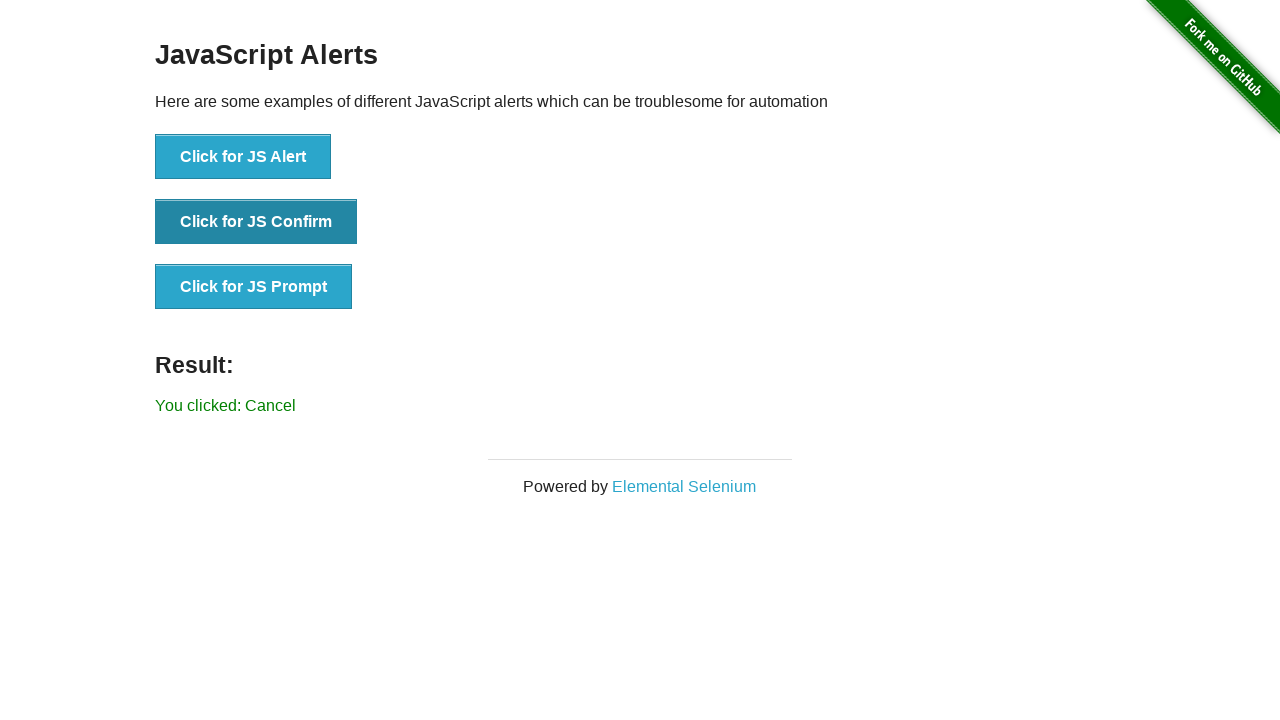

Confirmed result text appeared after dismissing confirm dialog
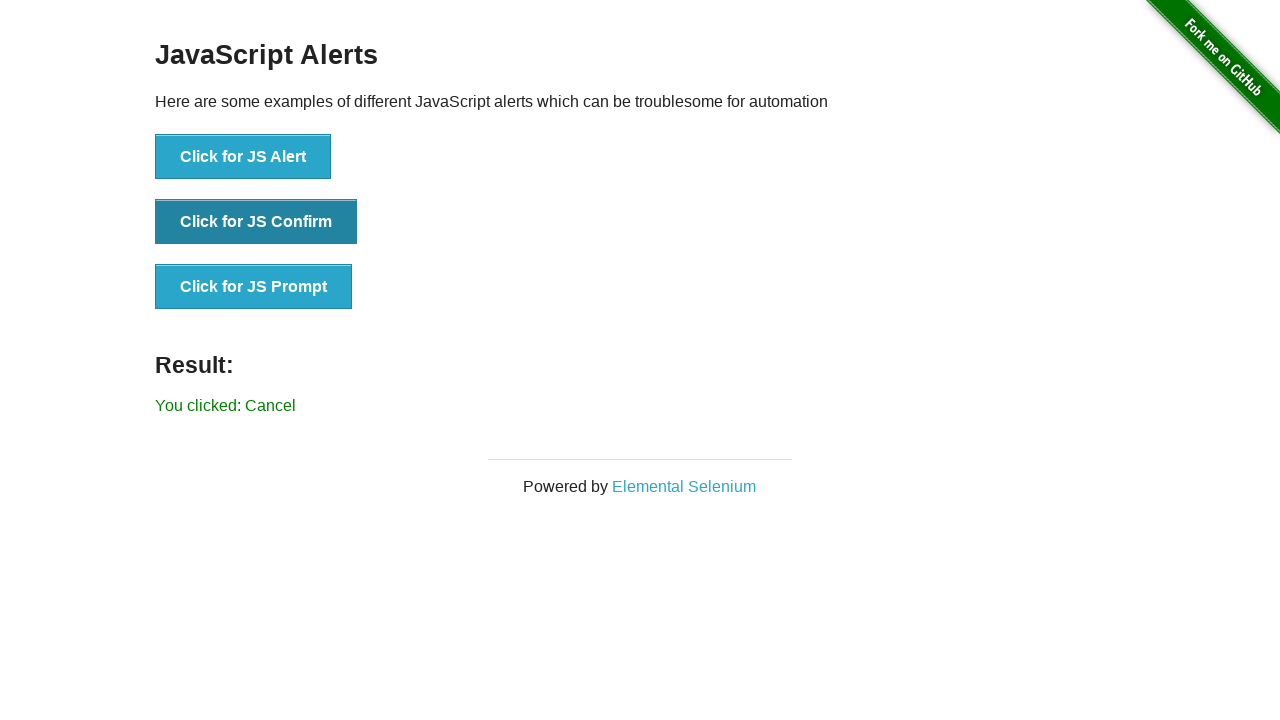

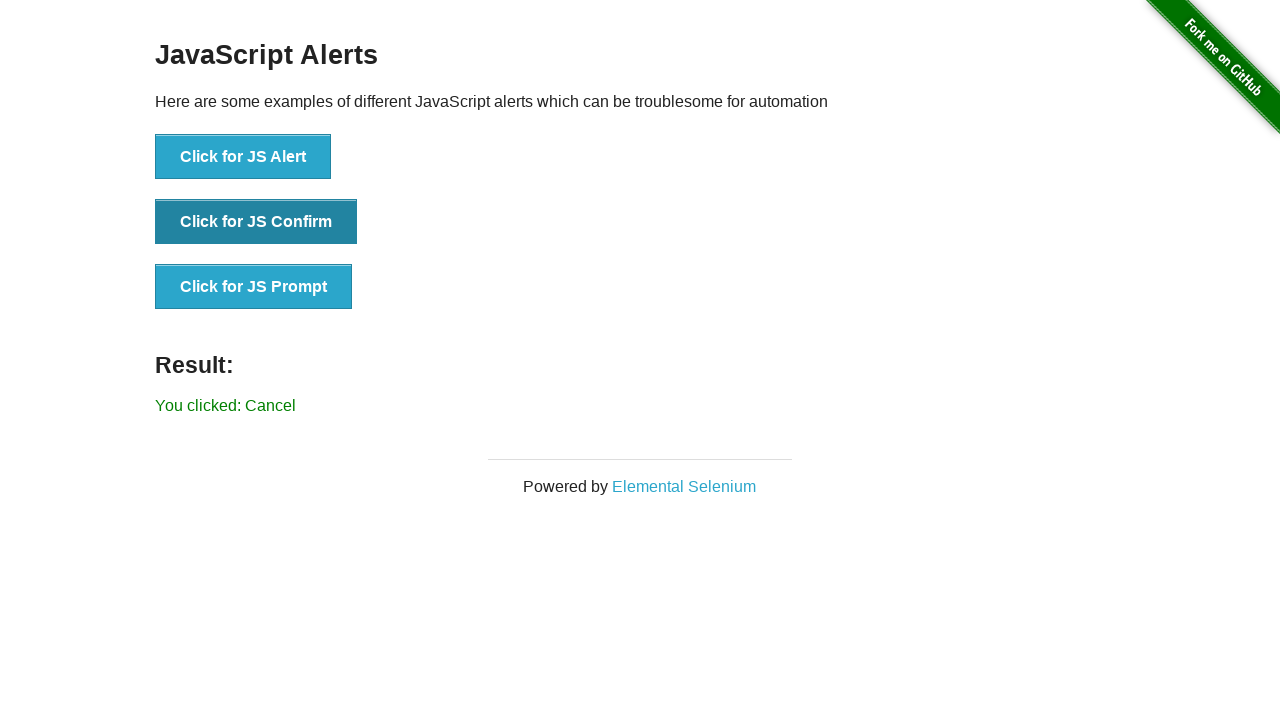